Tests radio button functionality by selecting the Blue radio option

Starting URL: https://practice-automation.com/

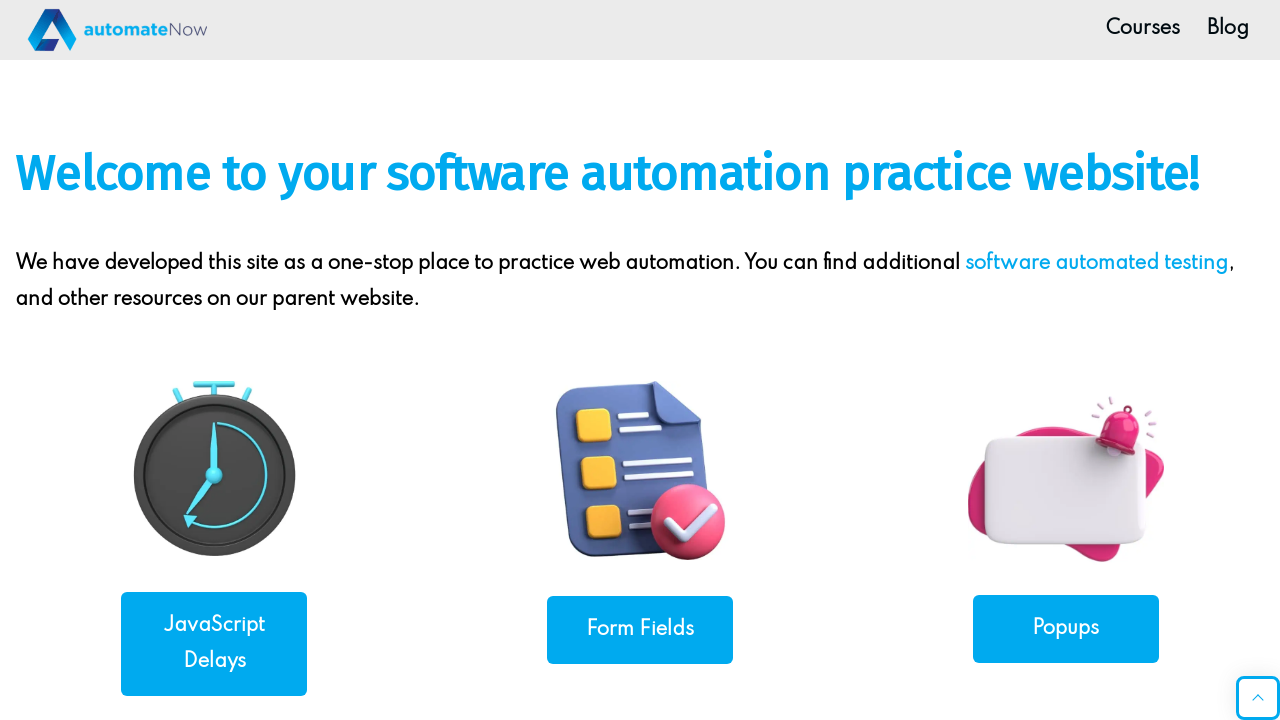

Clicked 'Form Fields' link to navigate to form fields page at (640, 630) on internal:role=link[name="Form Fields"i]
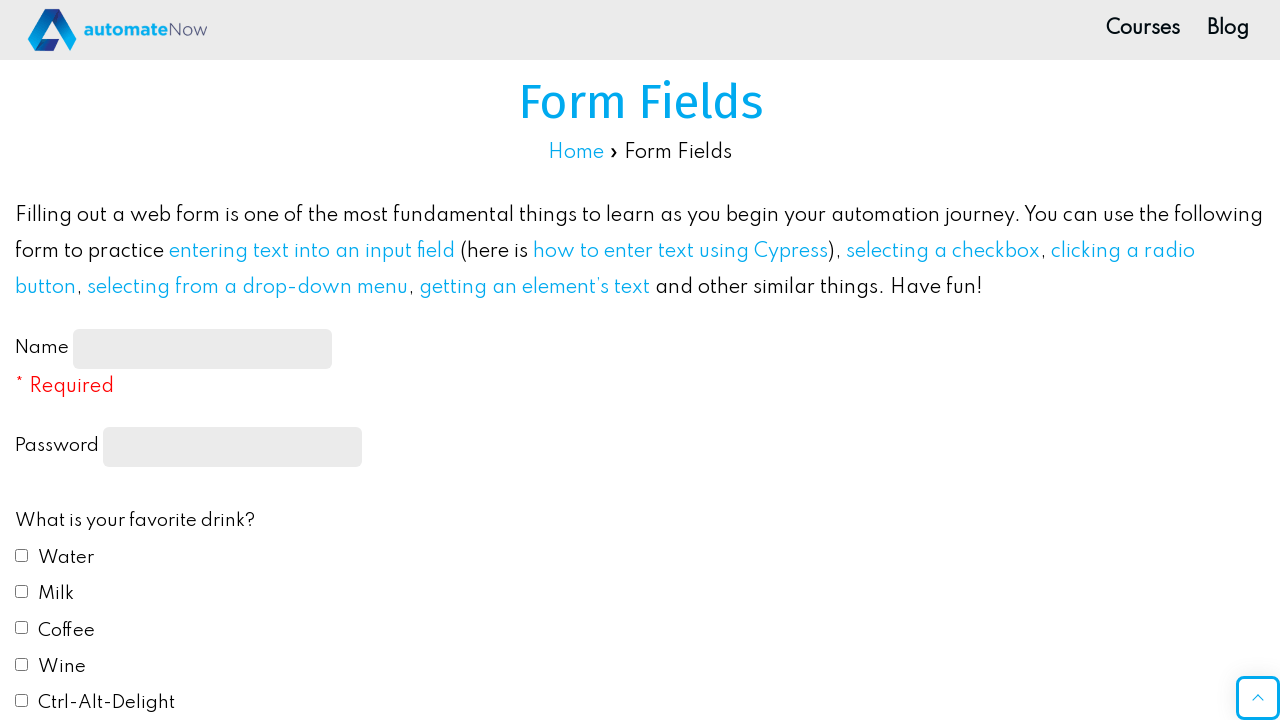

Form Fields page loaded successfully
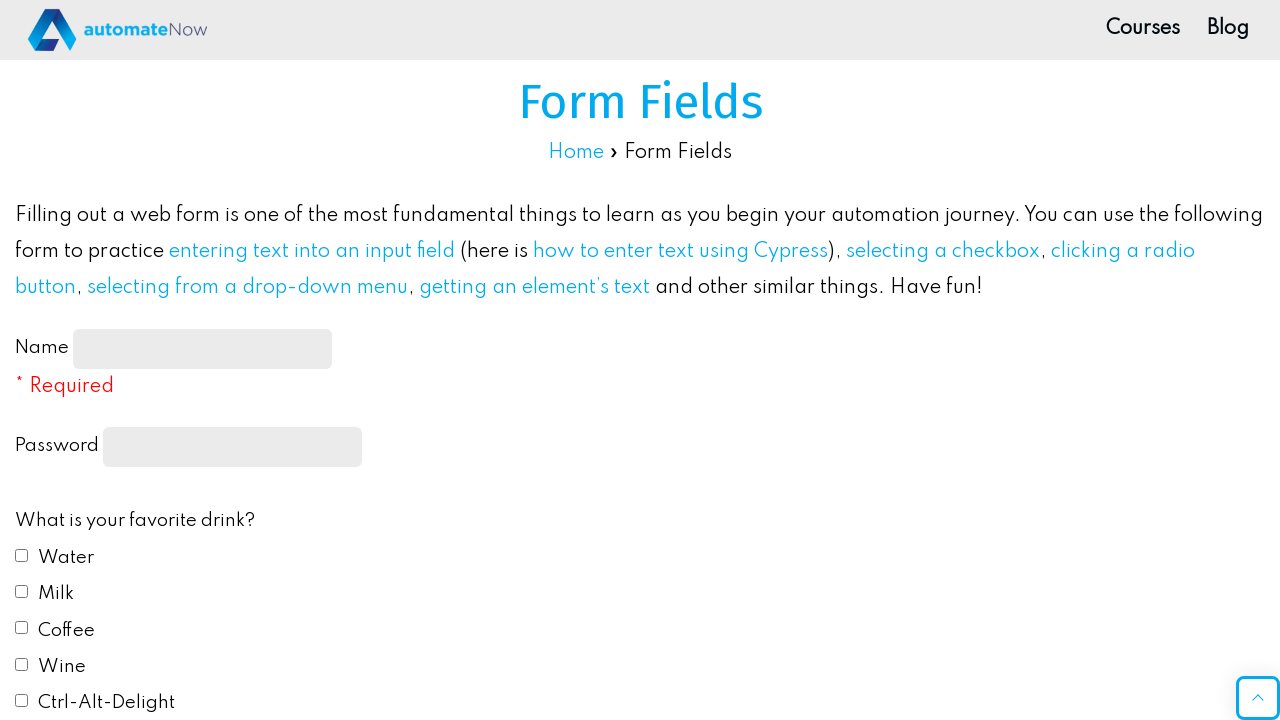

Selected Blue radio button option at (22, 361) on internal:role=radio[name="Blue"i]
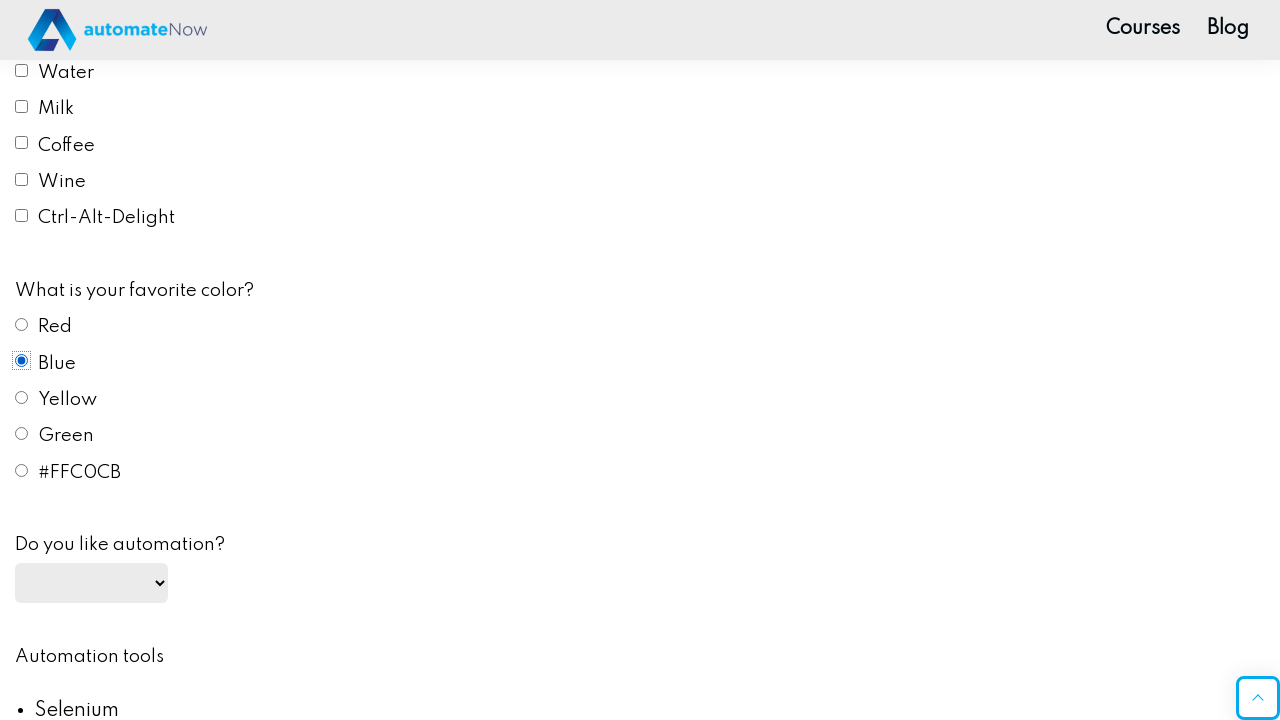

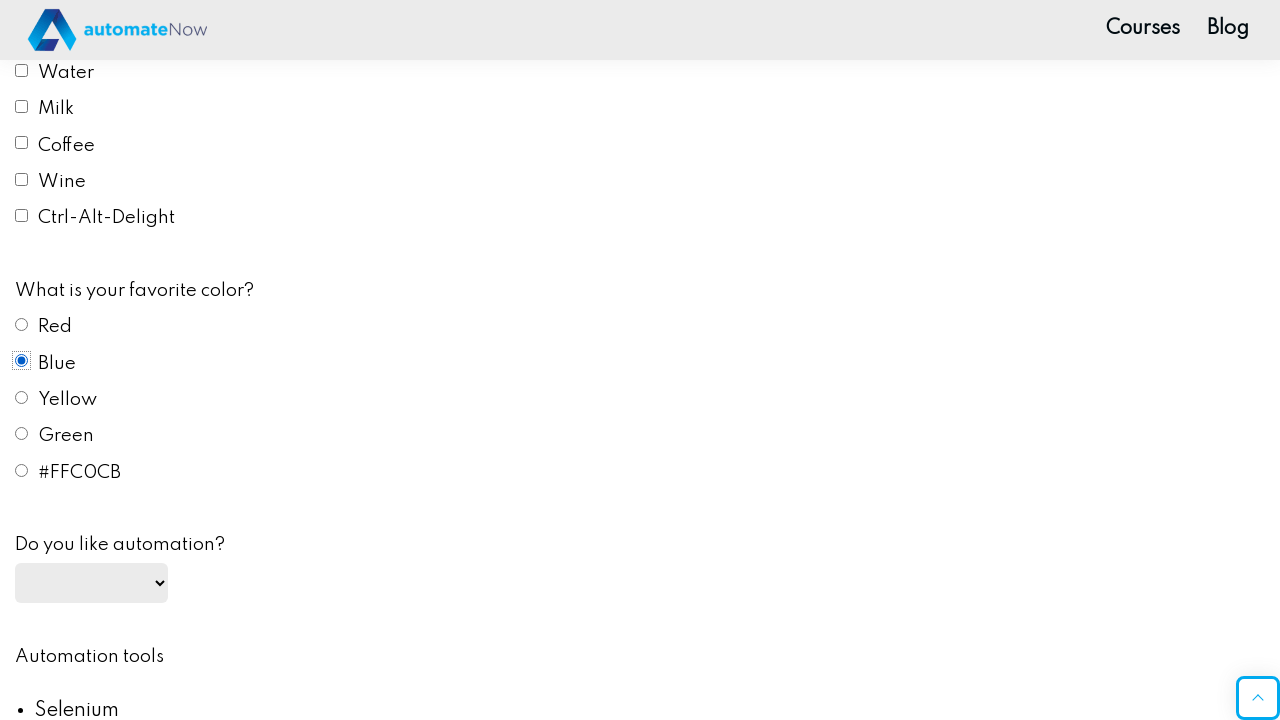